Navigates to a website and takes a screenshot of the page

Starting URL: http://www.leecottrell.com

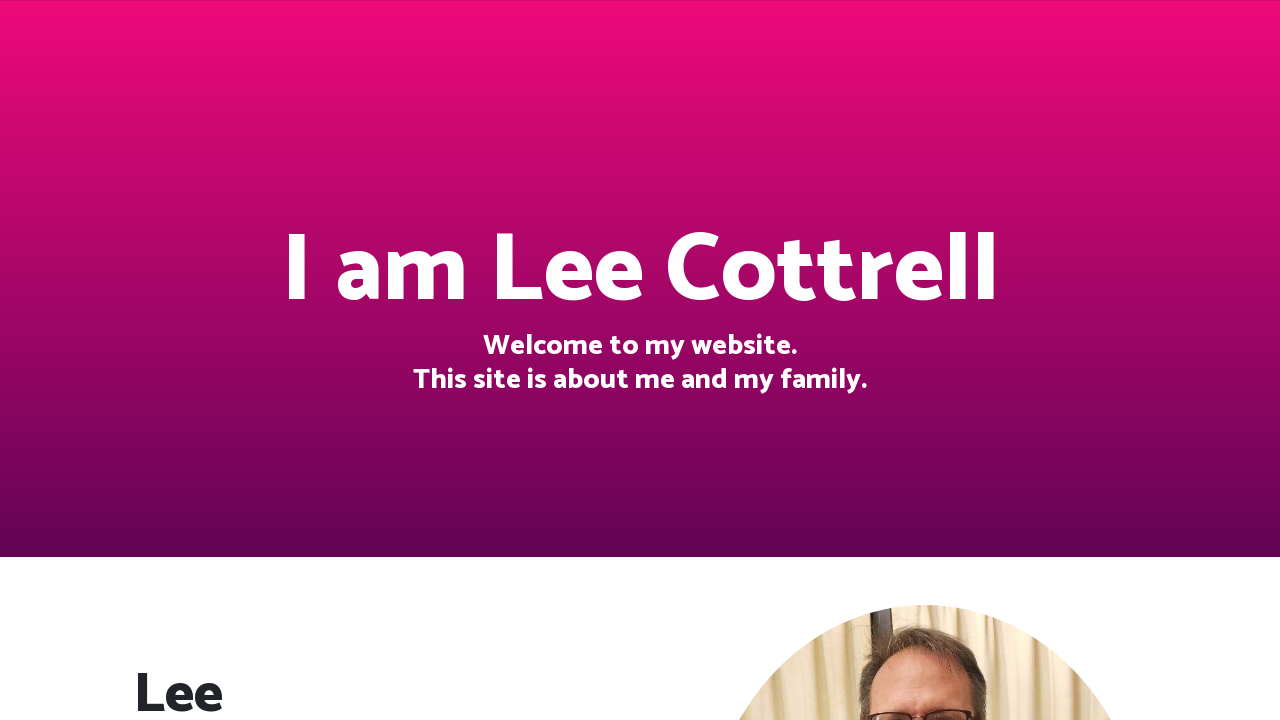

Navigated to http://www.leecottrell.com
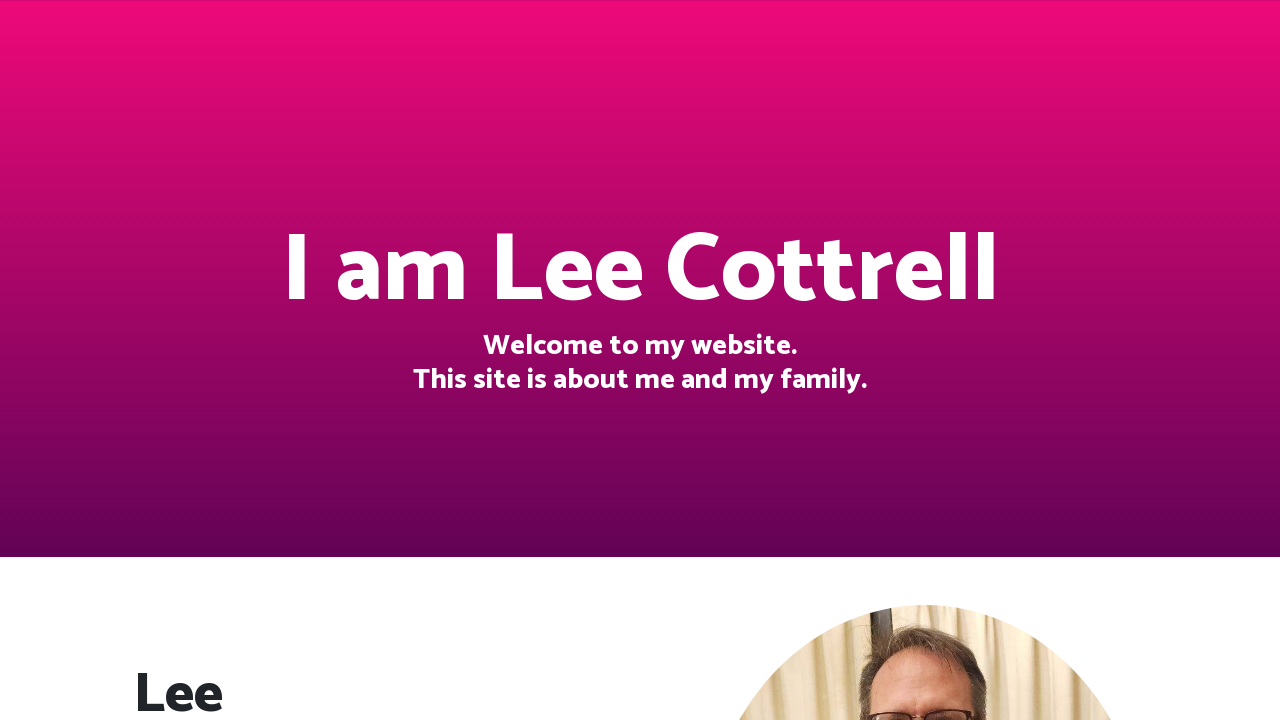

Took screenshot of the page
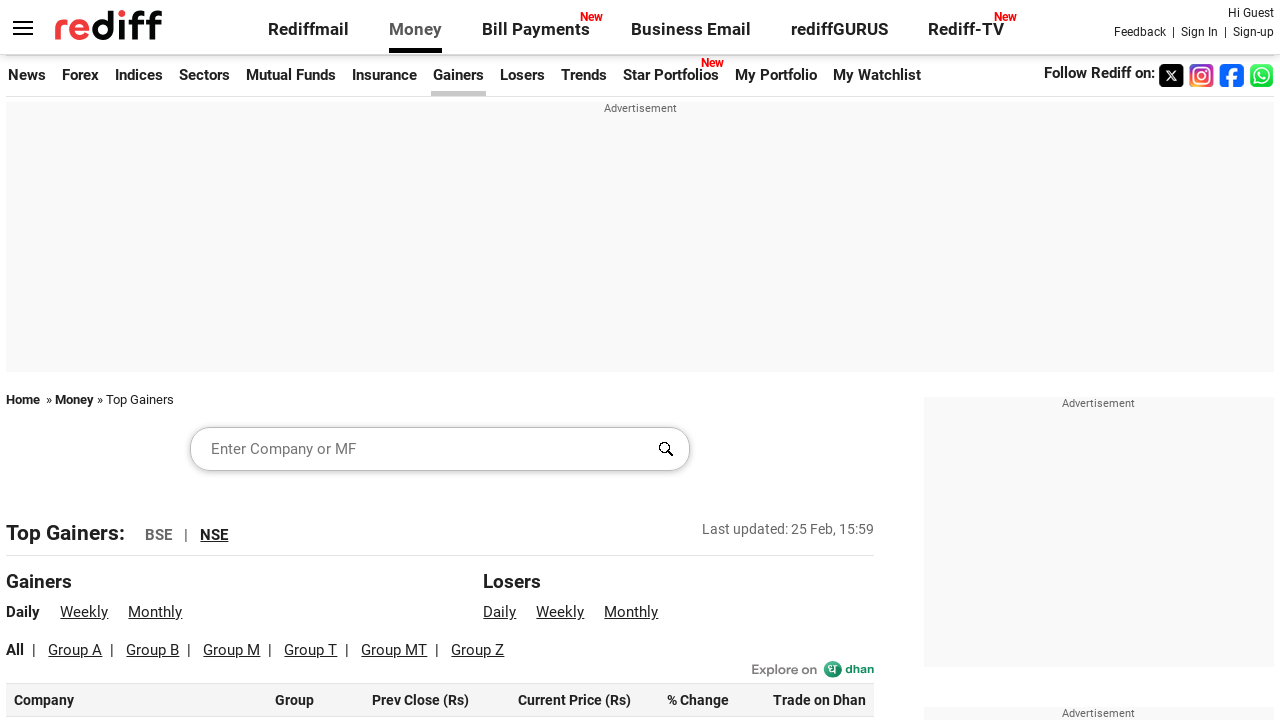

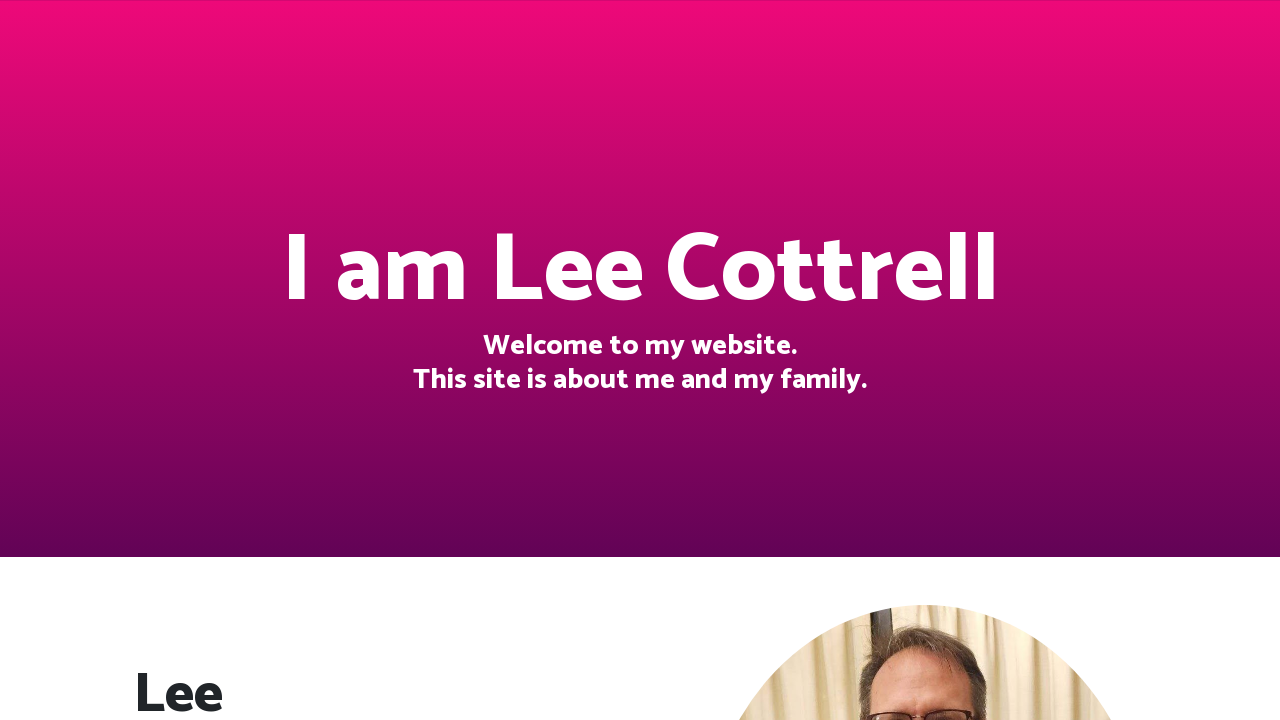